Navigates to the WebdriverIO homepage and verifies the page title is correctly displayed

Starting URL: http://webdriver.io

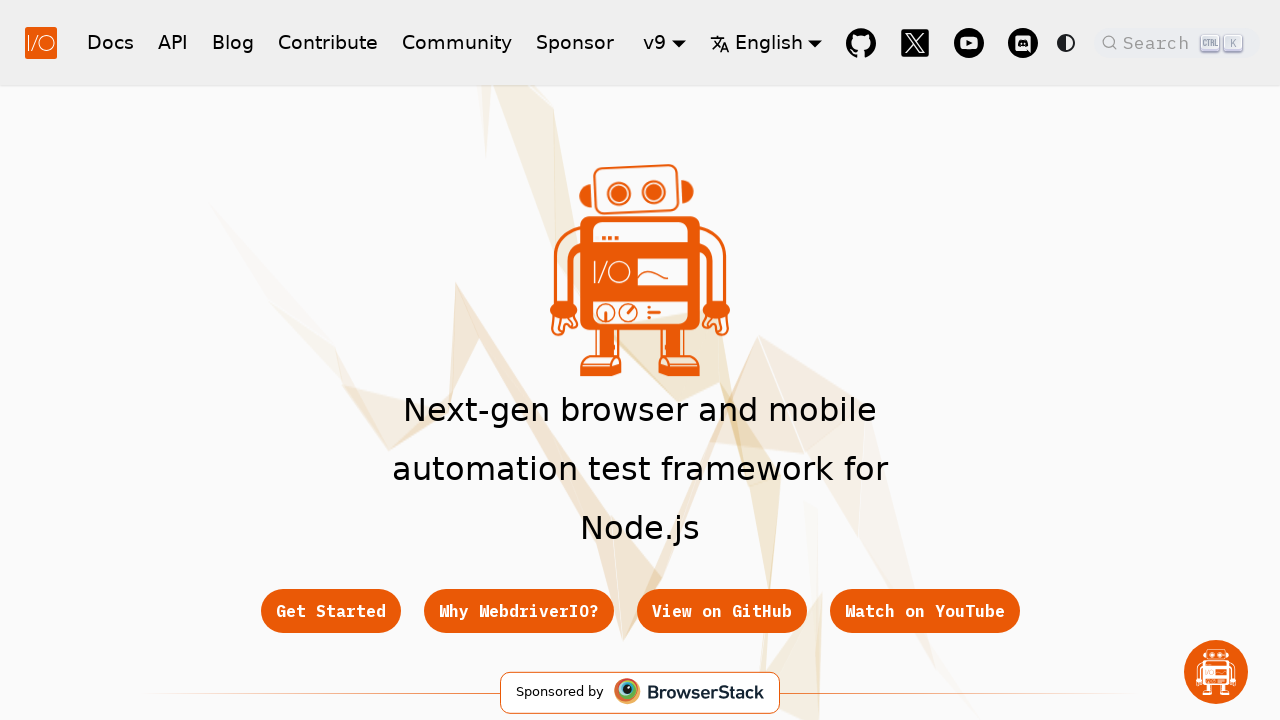

Waited for page to load (domcontentloaded state)
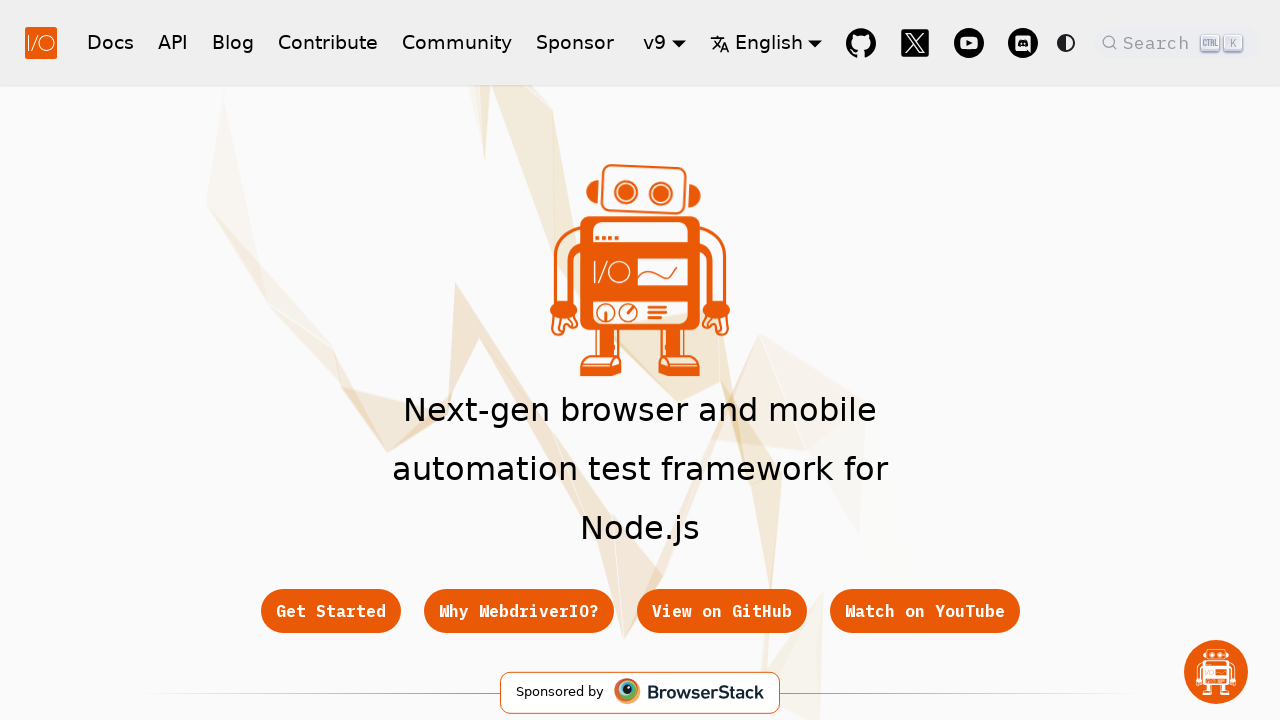

Retrieved page title: WebdriverIO · Next-gen browser and mobile automation test framework for Node.js | WebdriverIO
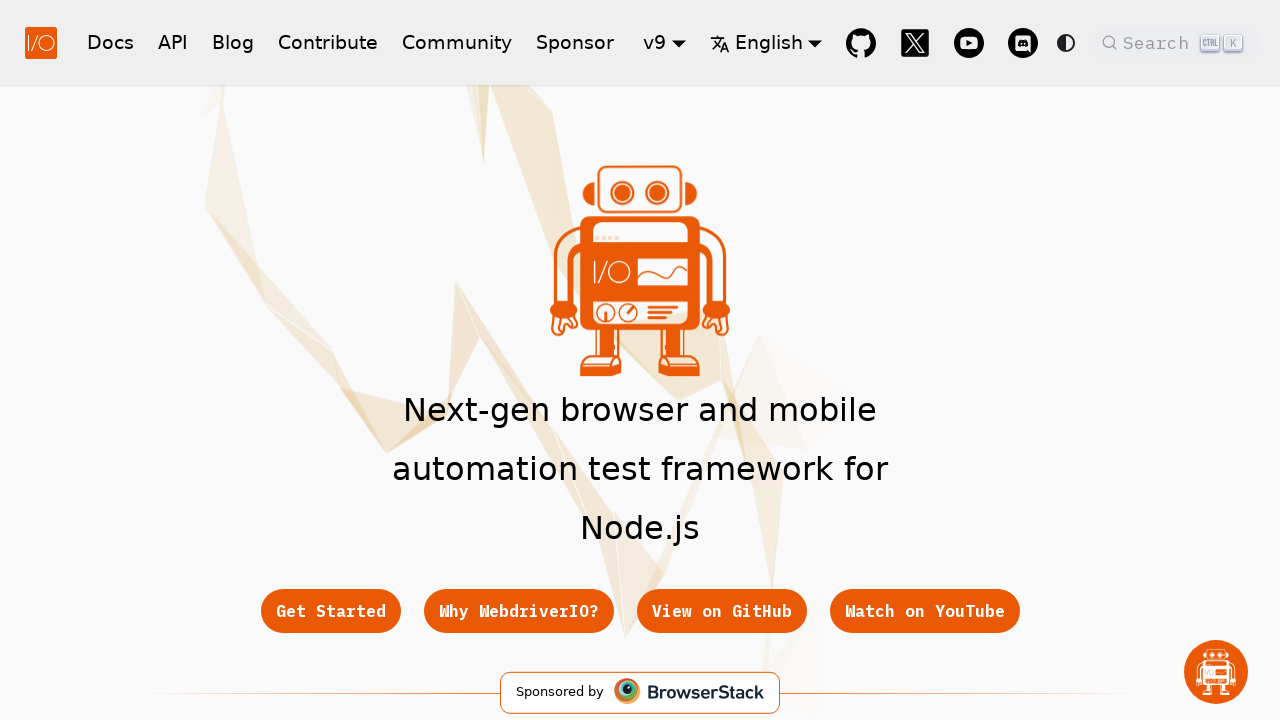

Verified page title contains 'WebdriverIO' or 'WebDriver'
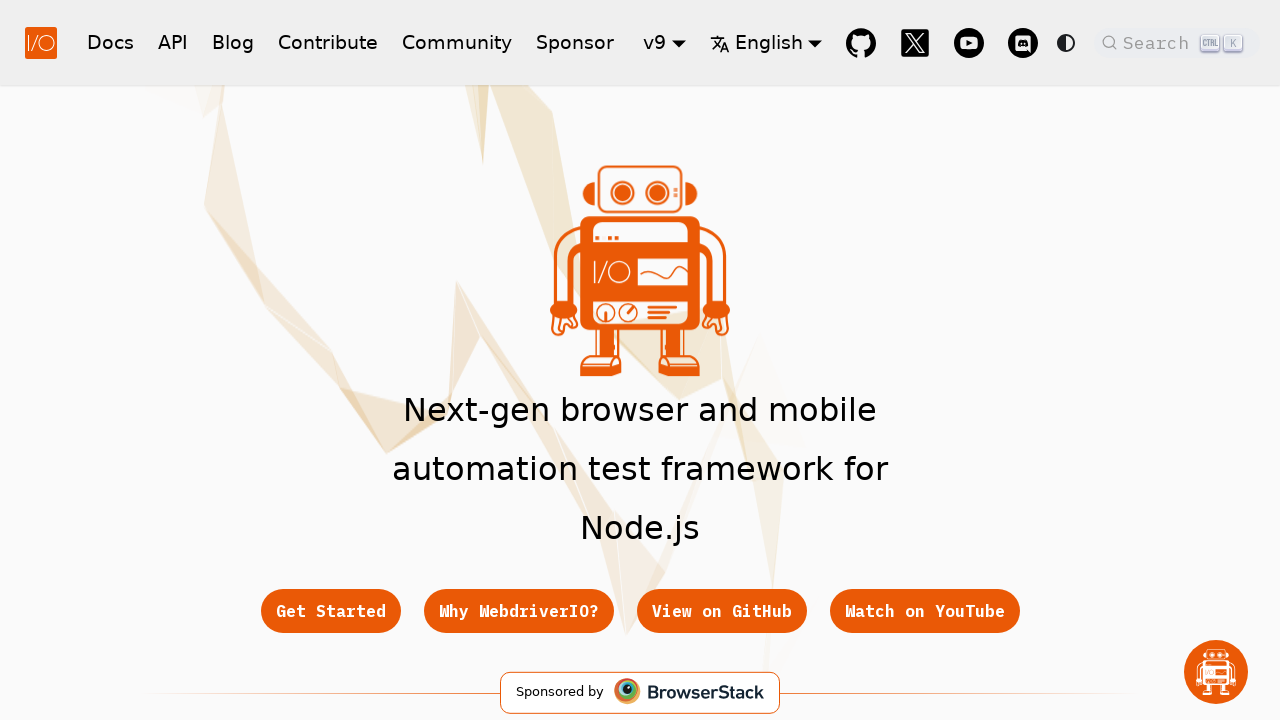

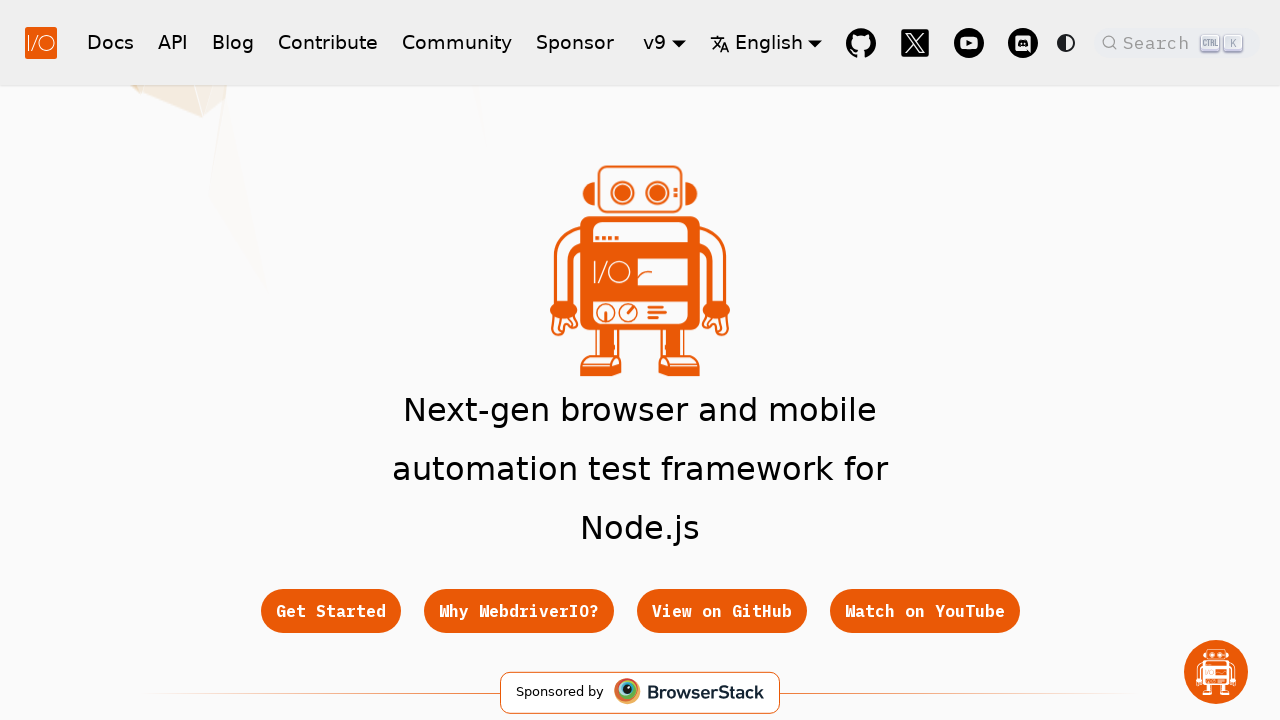